Tests a password generator webpage by entering a master password and site name, generating a password, and verifying the output matches expected values. Then tests again with an empty site field.

Starting URL: http://angel.net/~nic/passwd.current.html

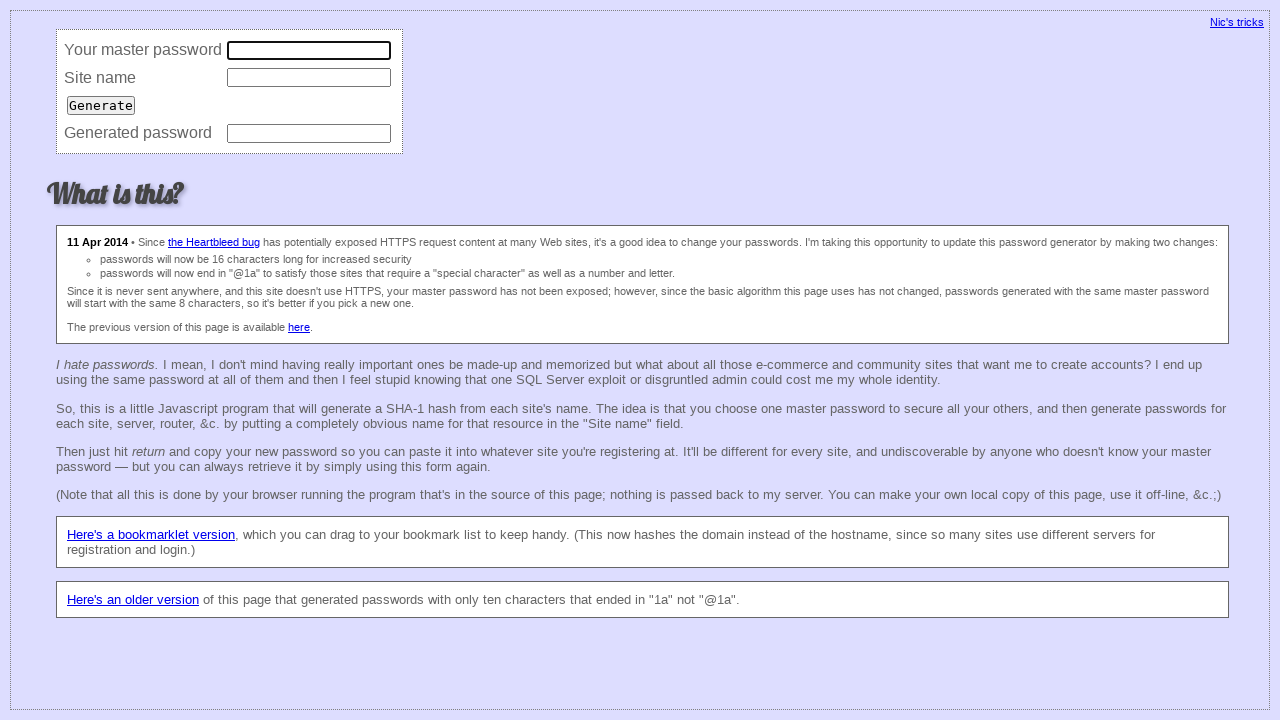

Located master password input field
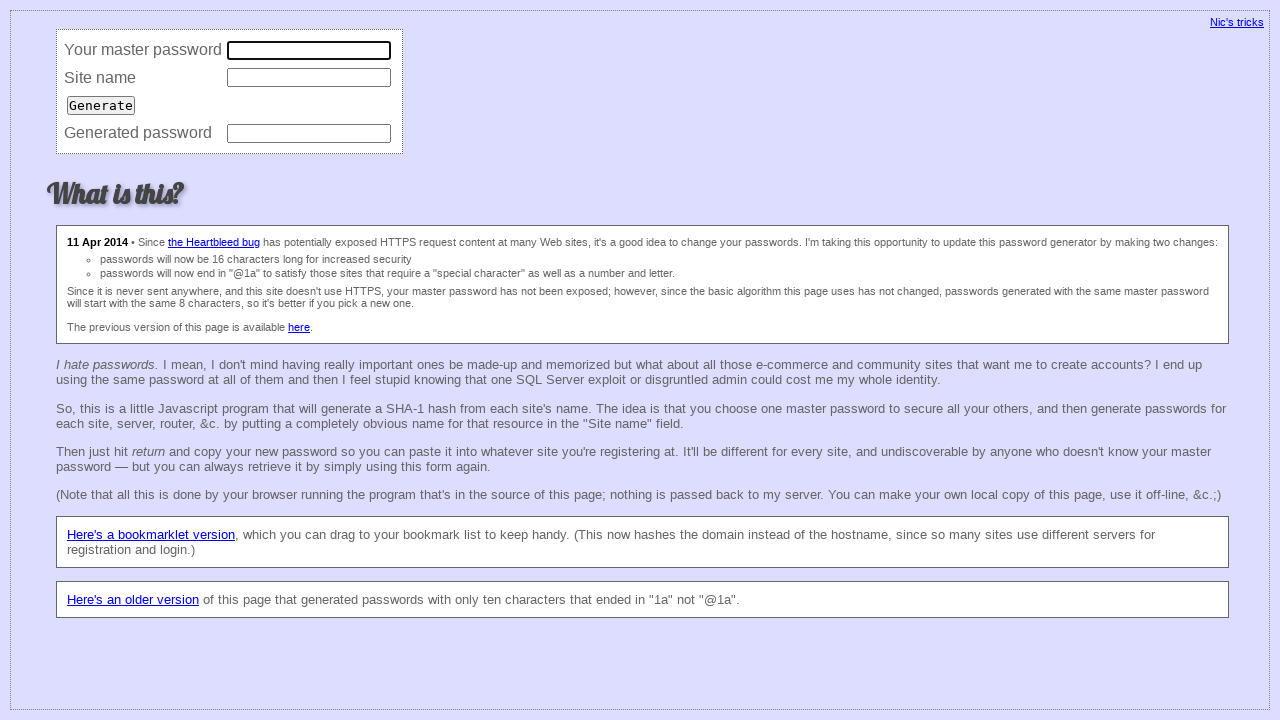

Located site name input field
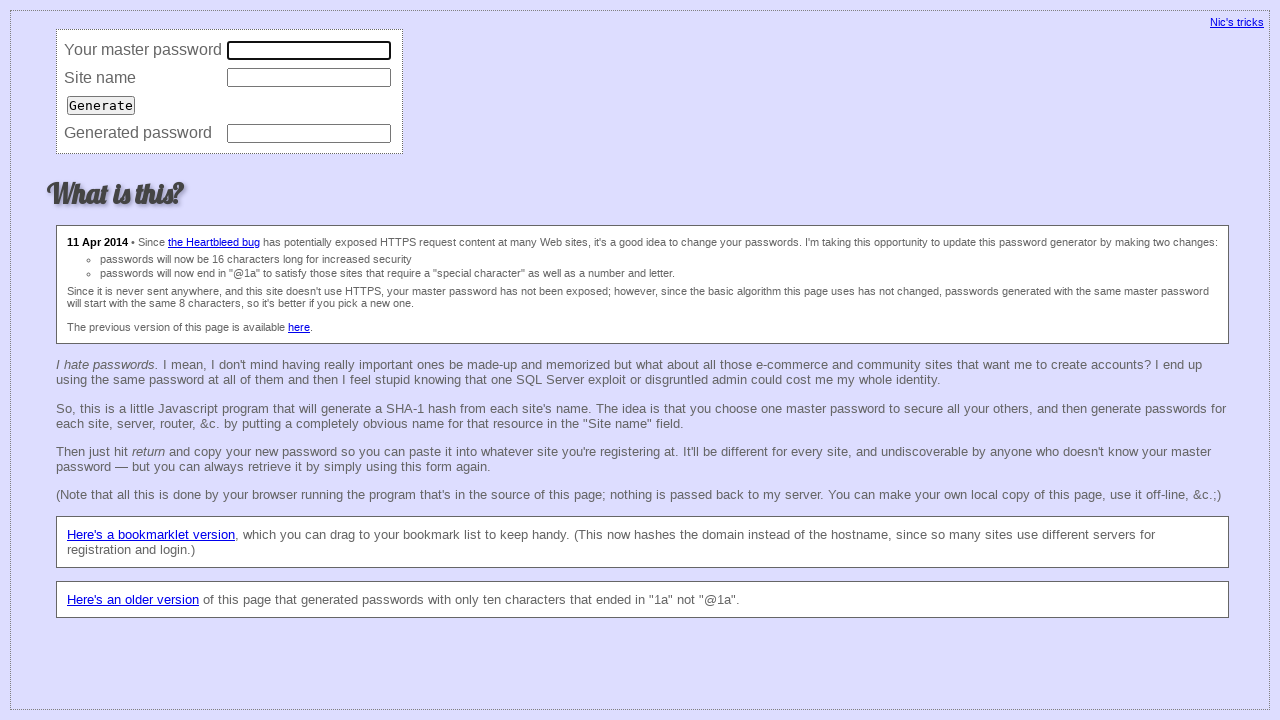

Located password output field
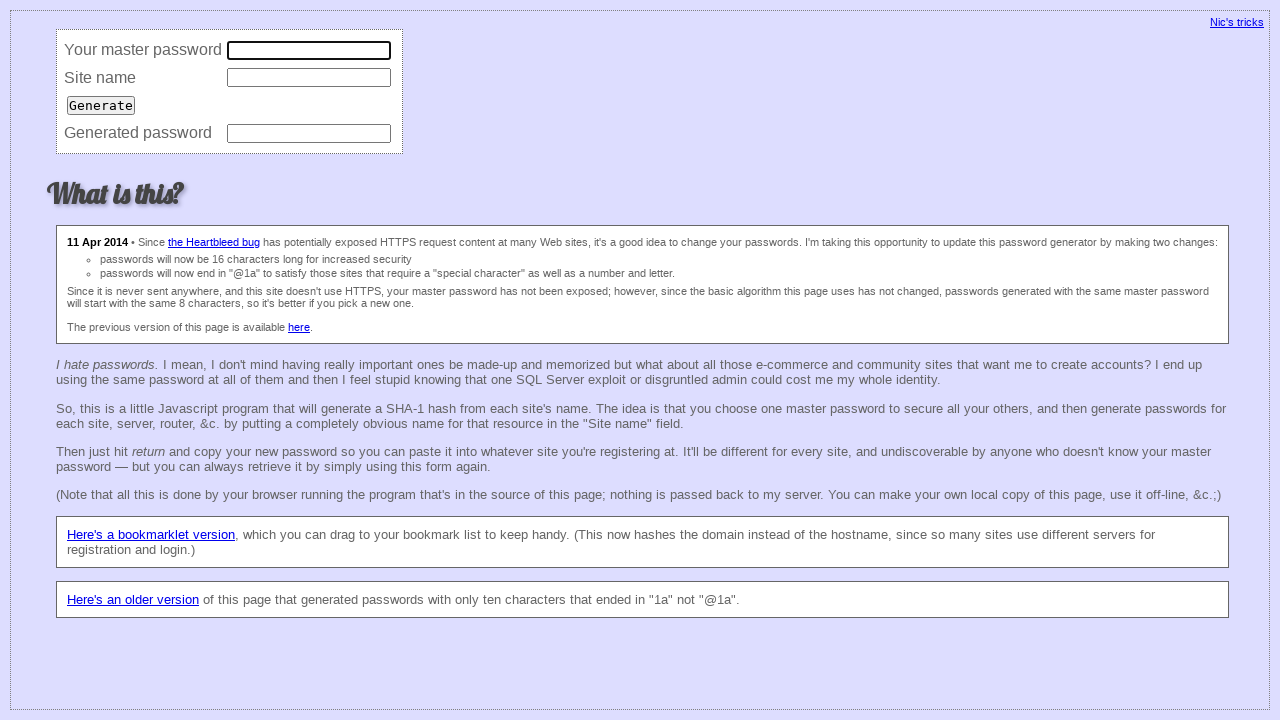

Located generate button
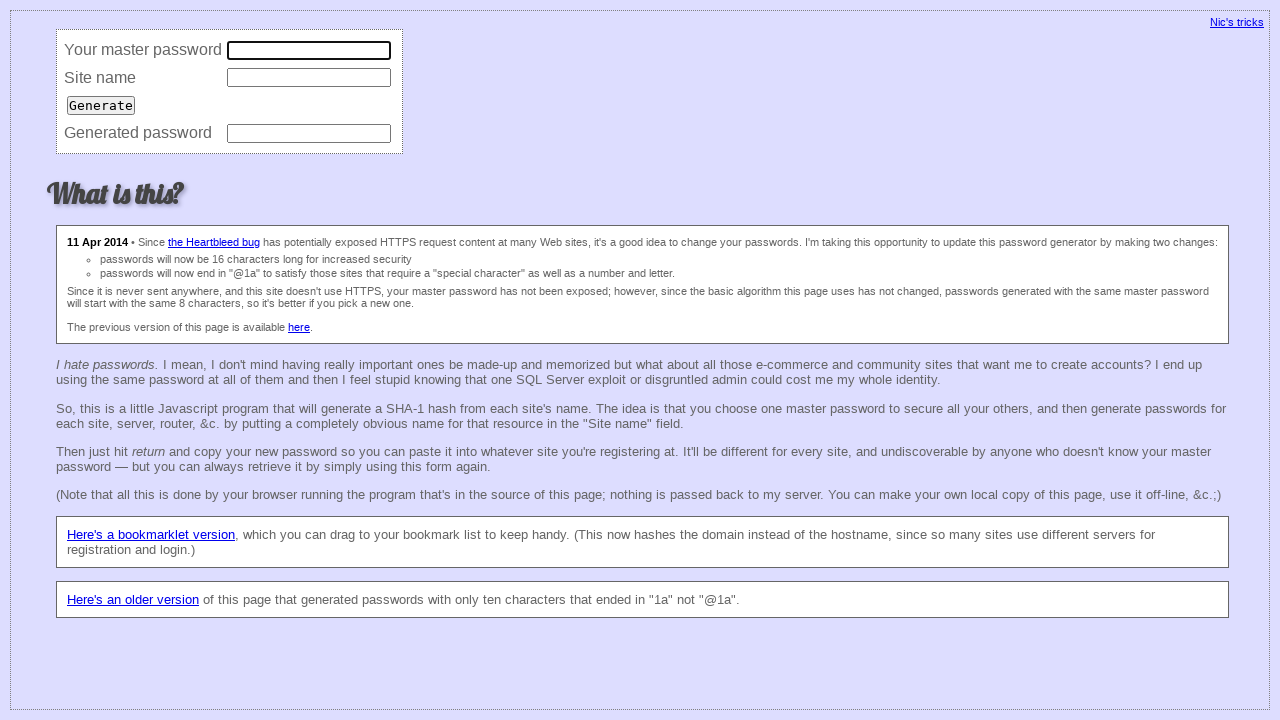

Cleared master password field on input[name='master']
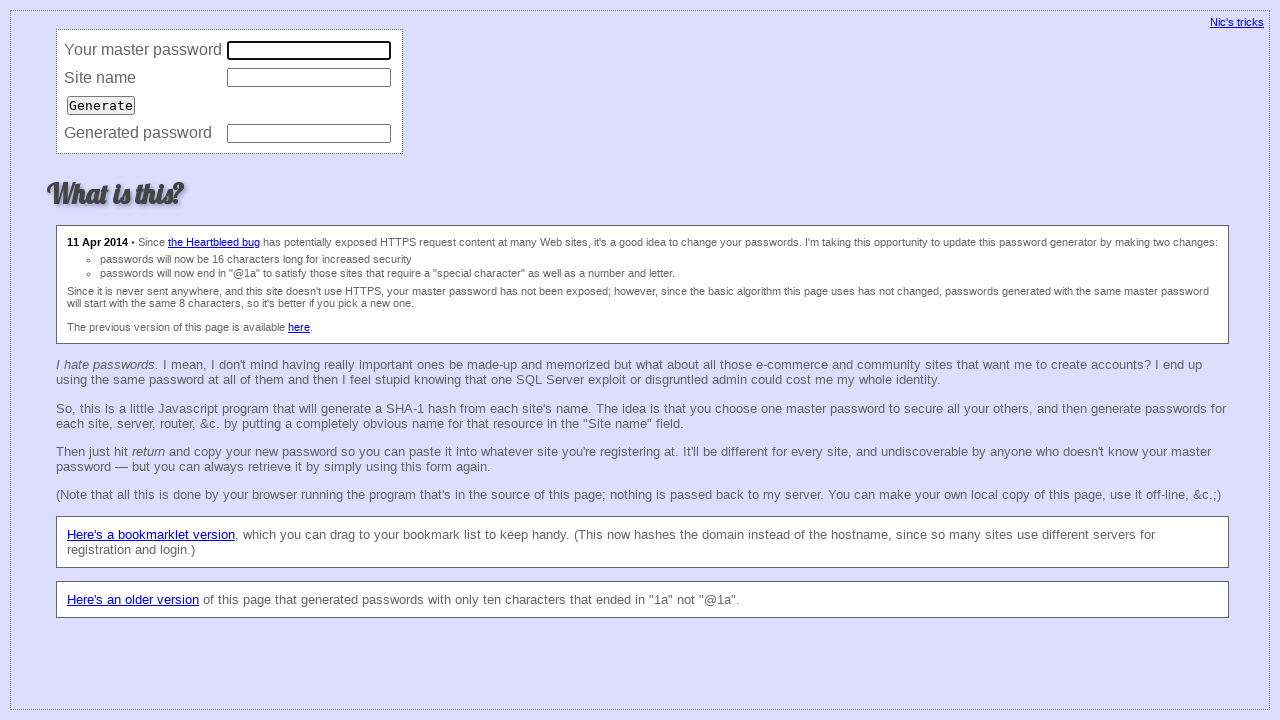

Cleared site name field on input[name='site']
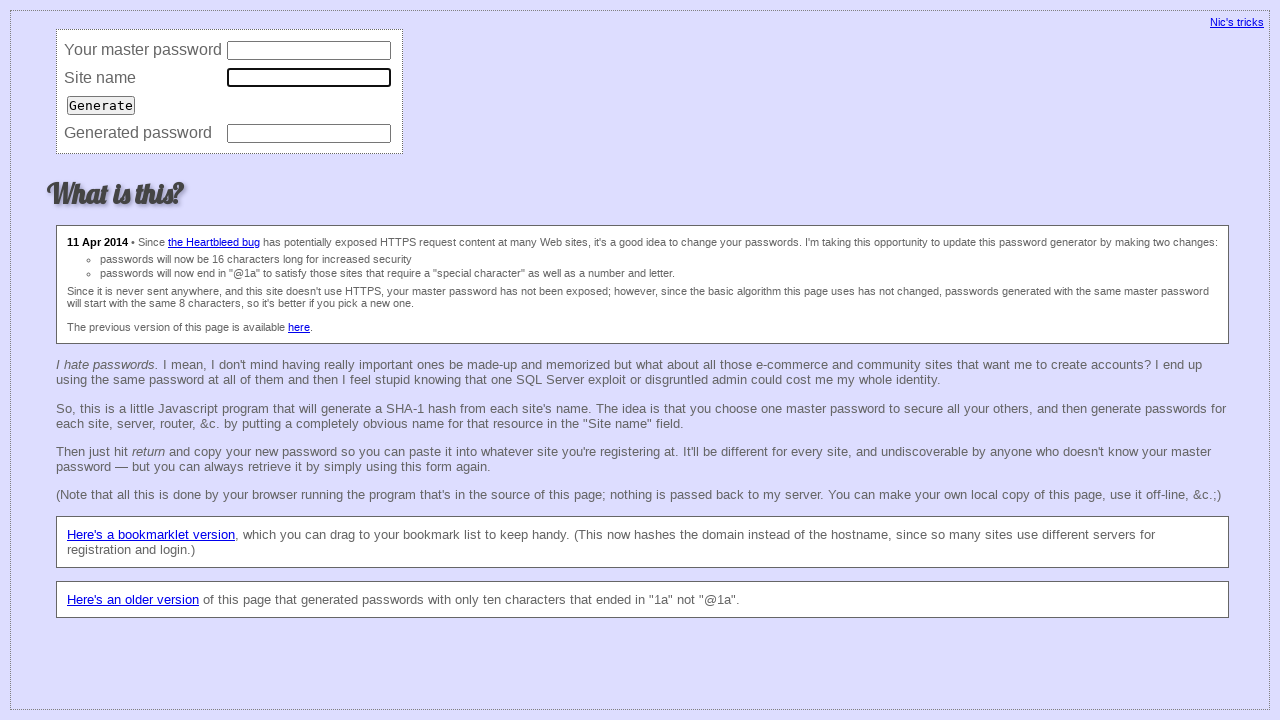

Entered master password '12345678' on input[name='master']
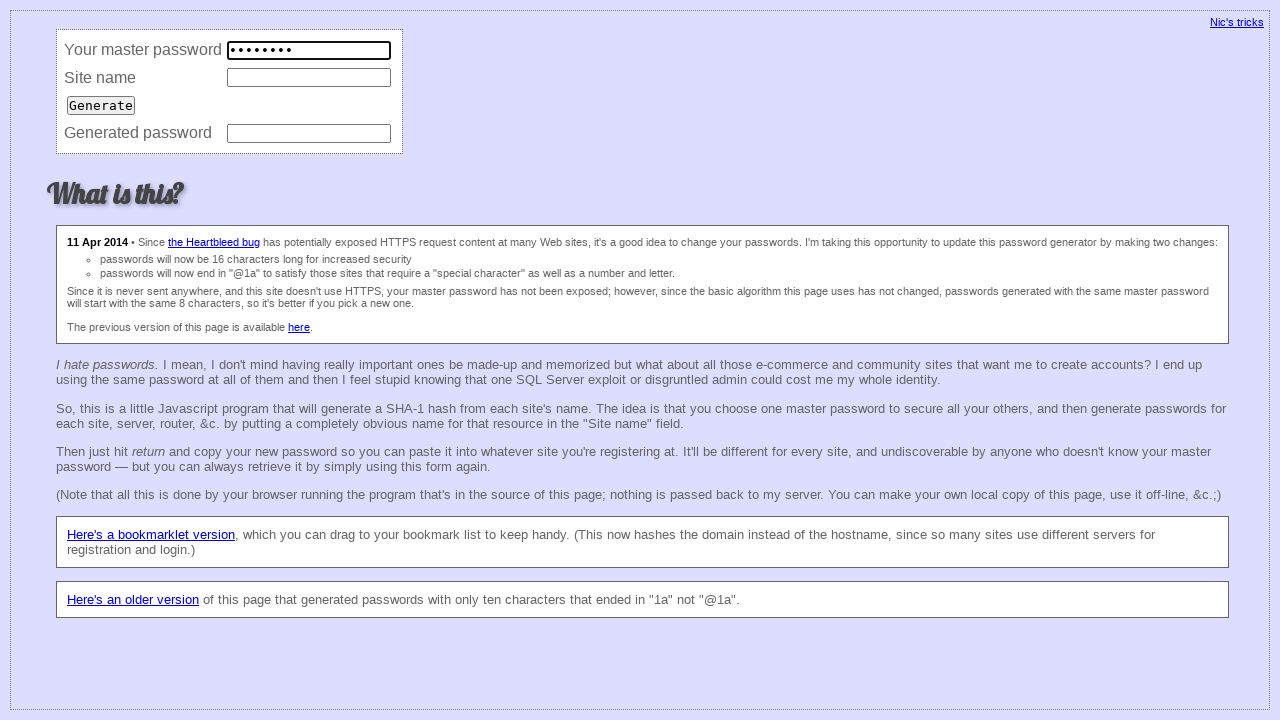

Entered site name 'gmail.com' on input[name='site']
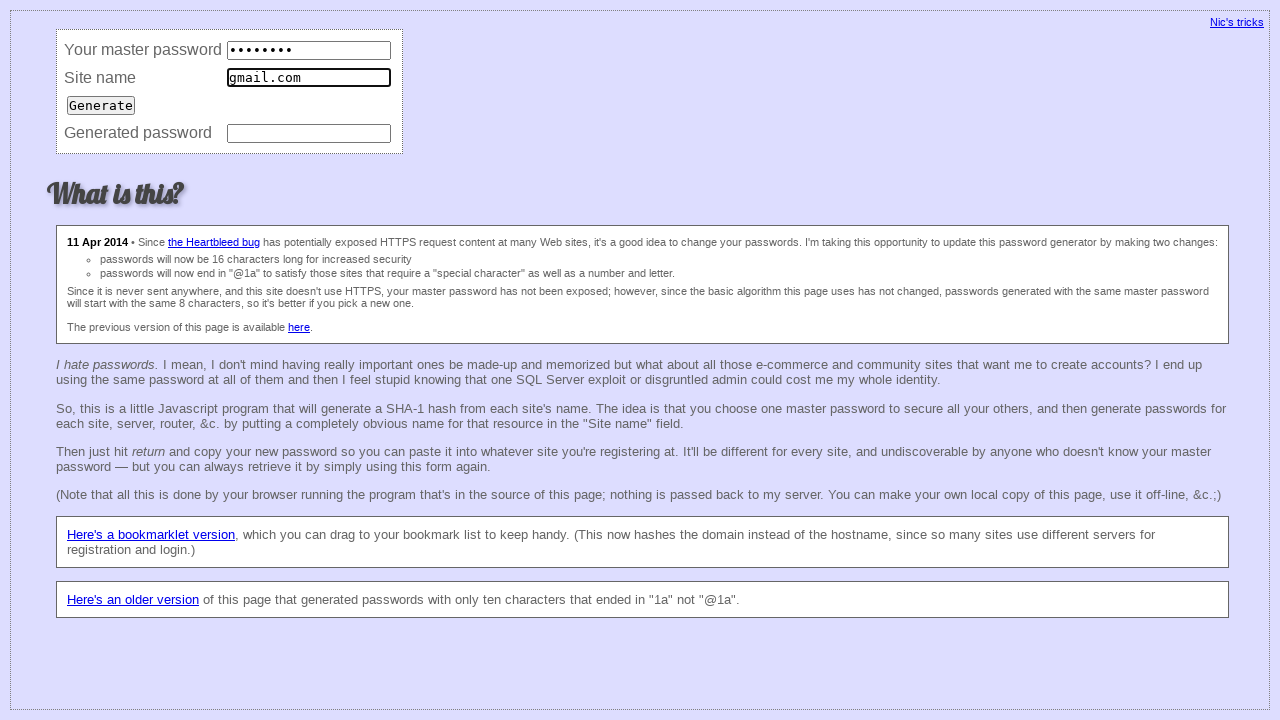

Clicked generate button to create password at (101, 105) on input >> nth=2
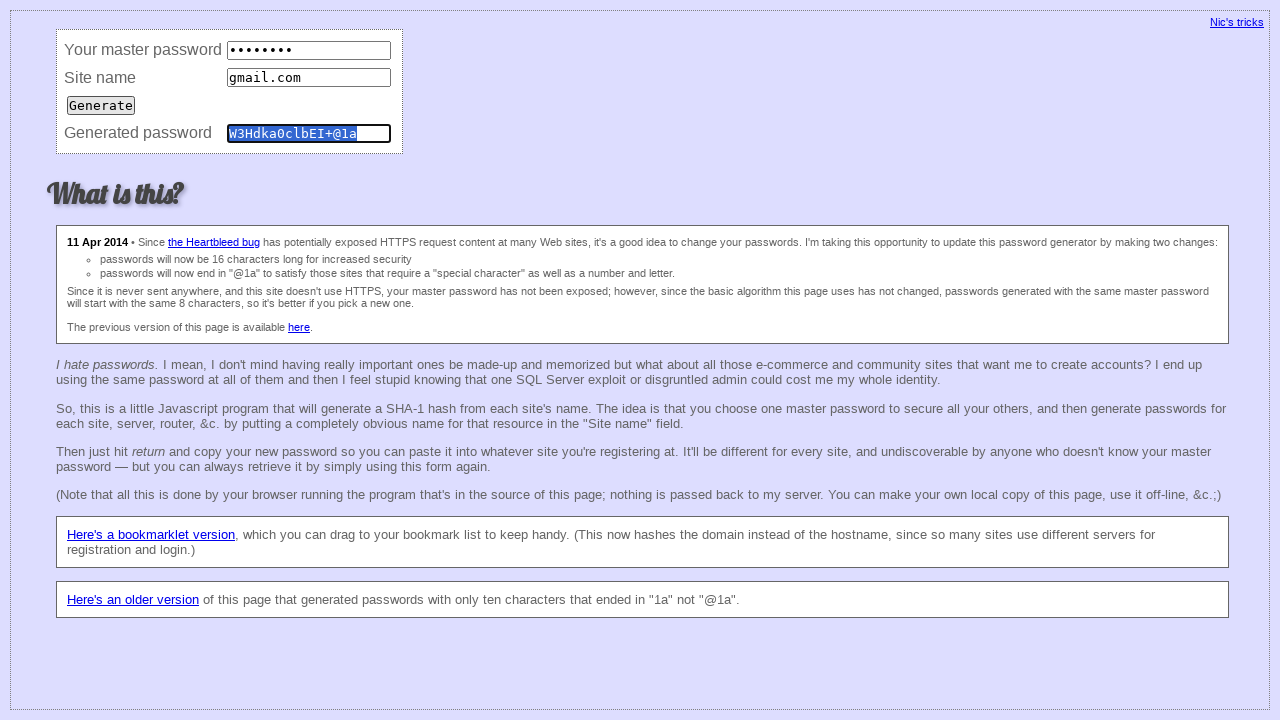

Password field populated with generated value
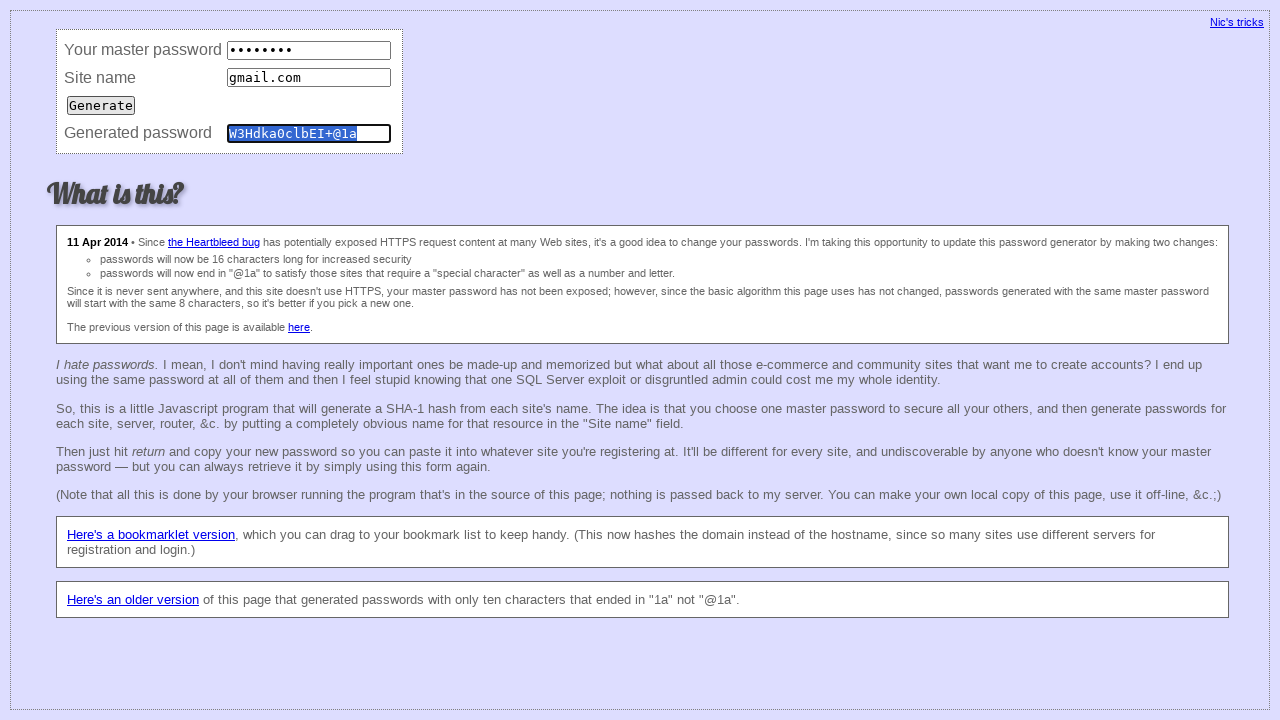

Retrieved generated password: 'W3Hdka0clbEI+@1a'
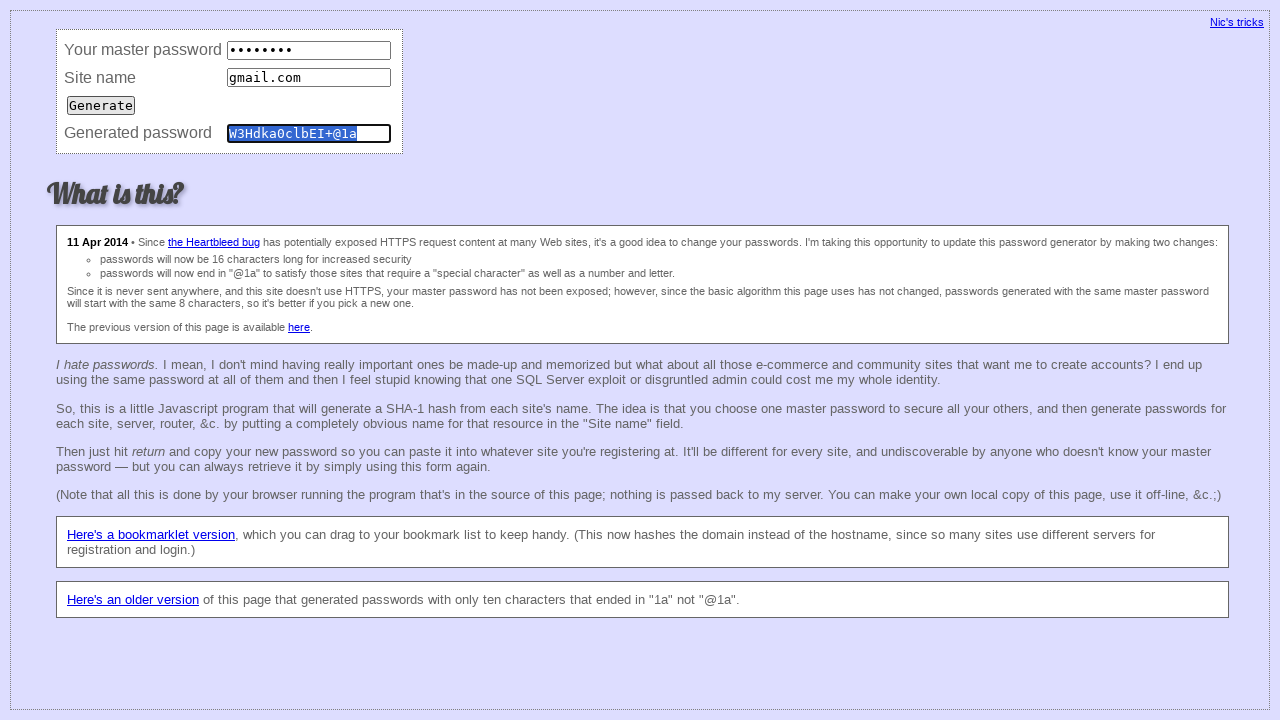

Verified first password matches expected value 'W3Hdka0clbEI+@1a'
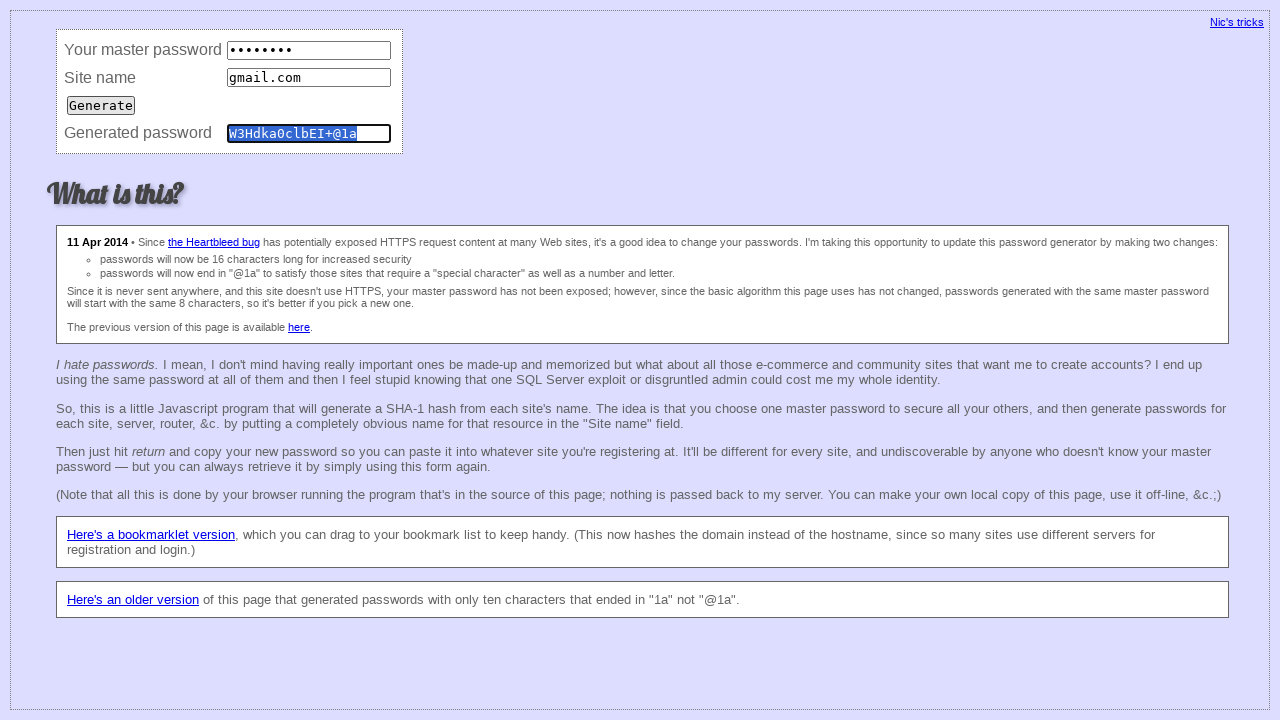

Cleared site name field for second test on input[name='site']
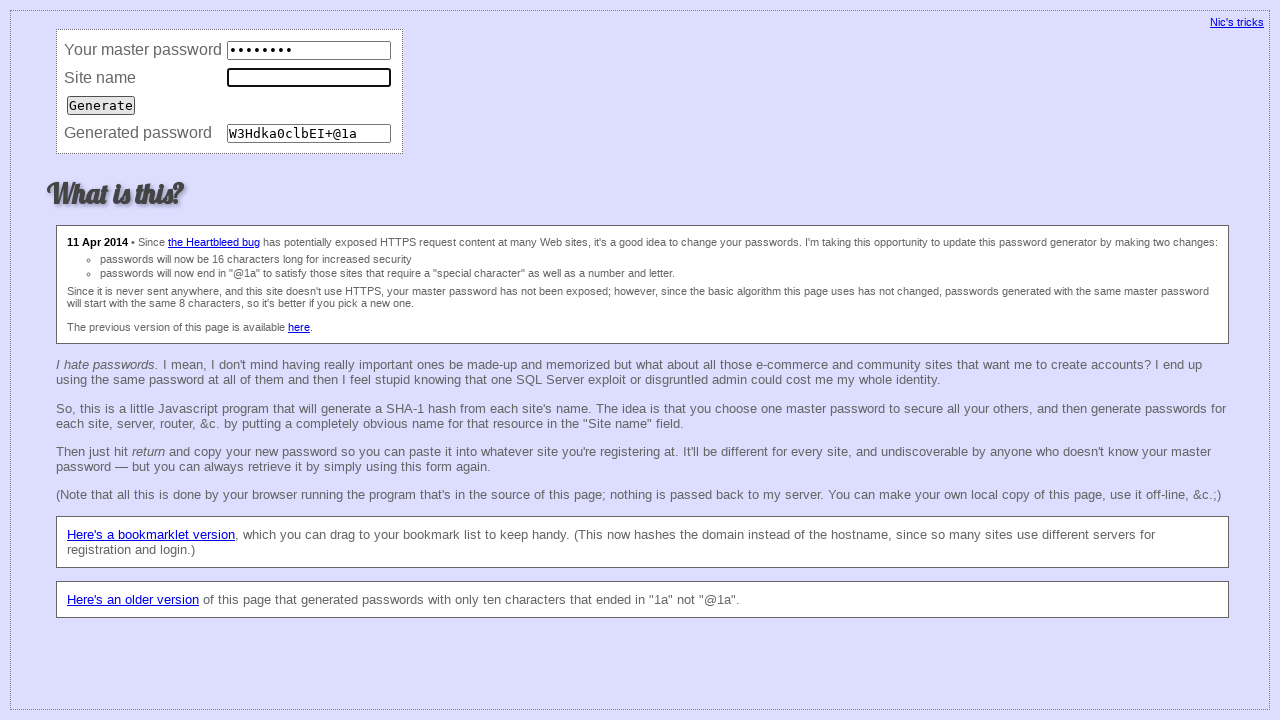

Clicked generate button with empty site field at (101, 105) on input >> nth=2
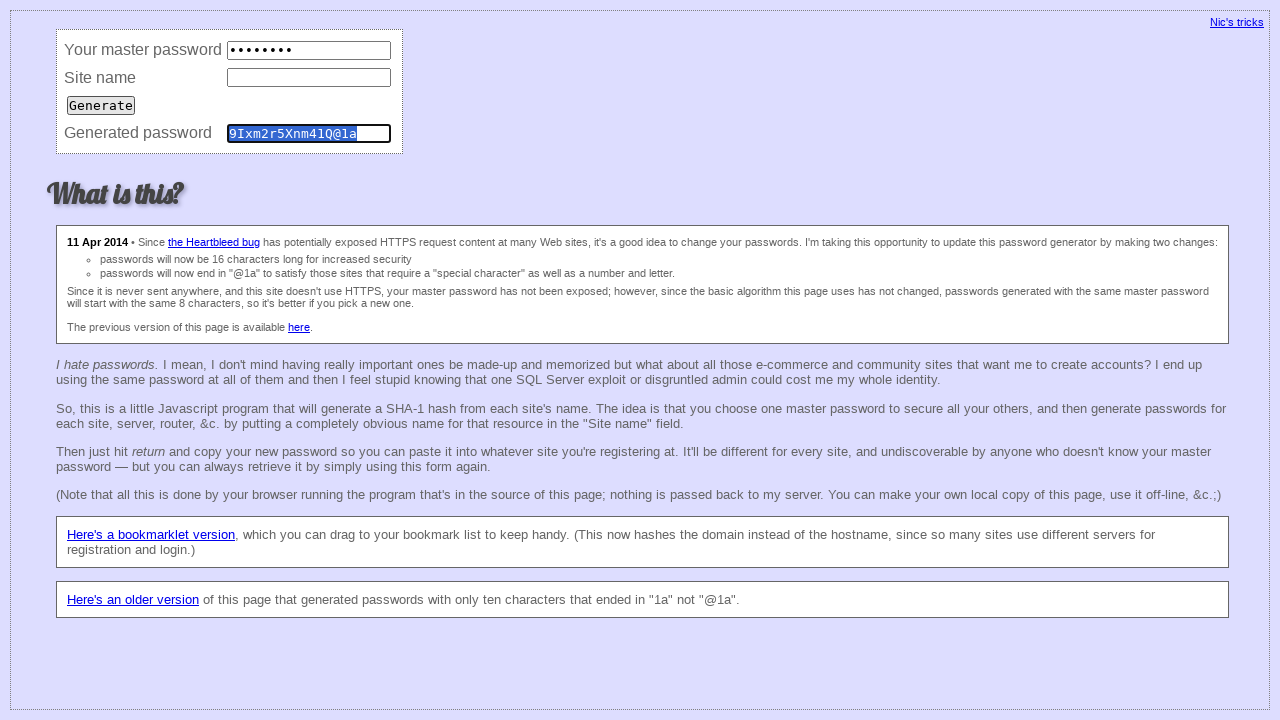

Waited 500ms for password field to update
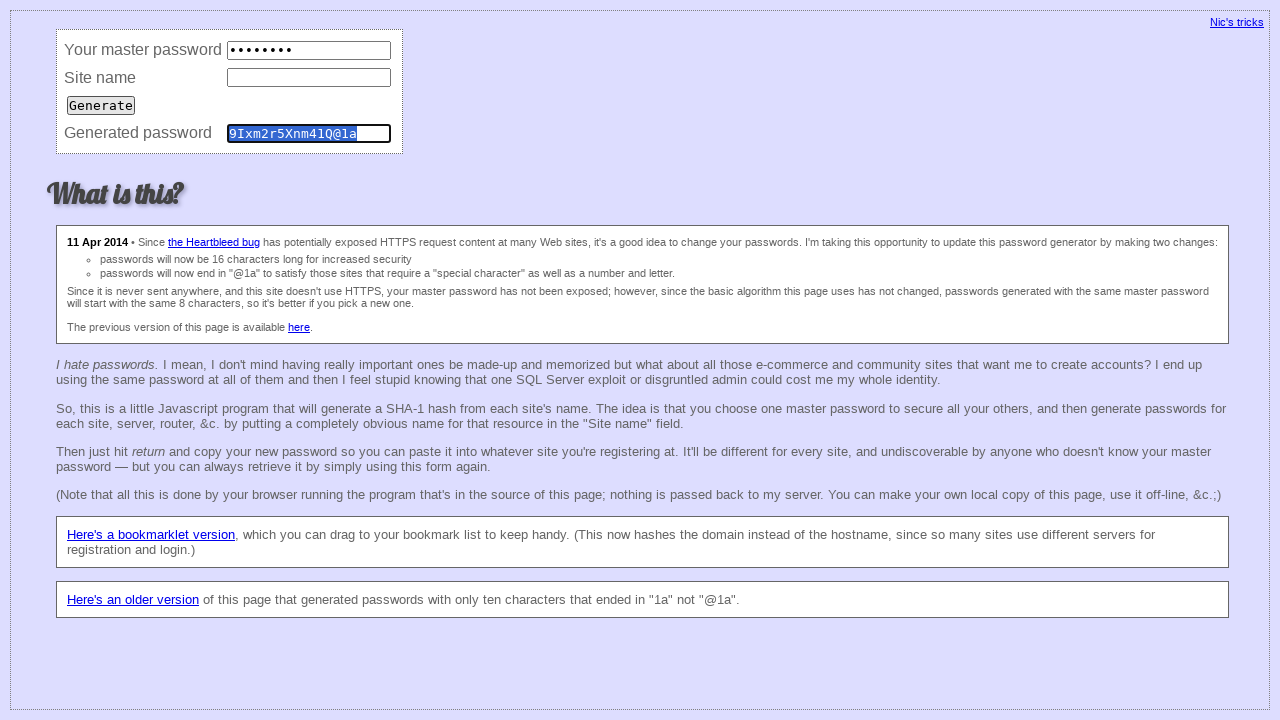

Password field updated with new generated value
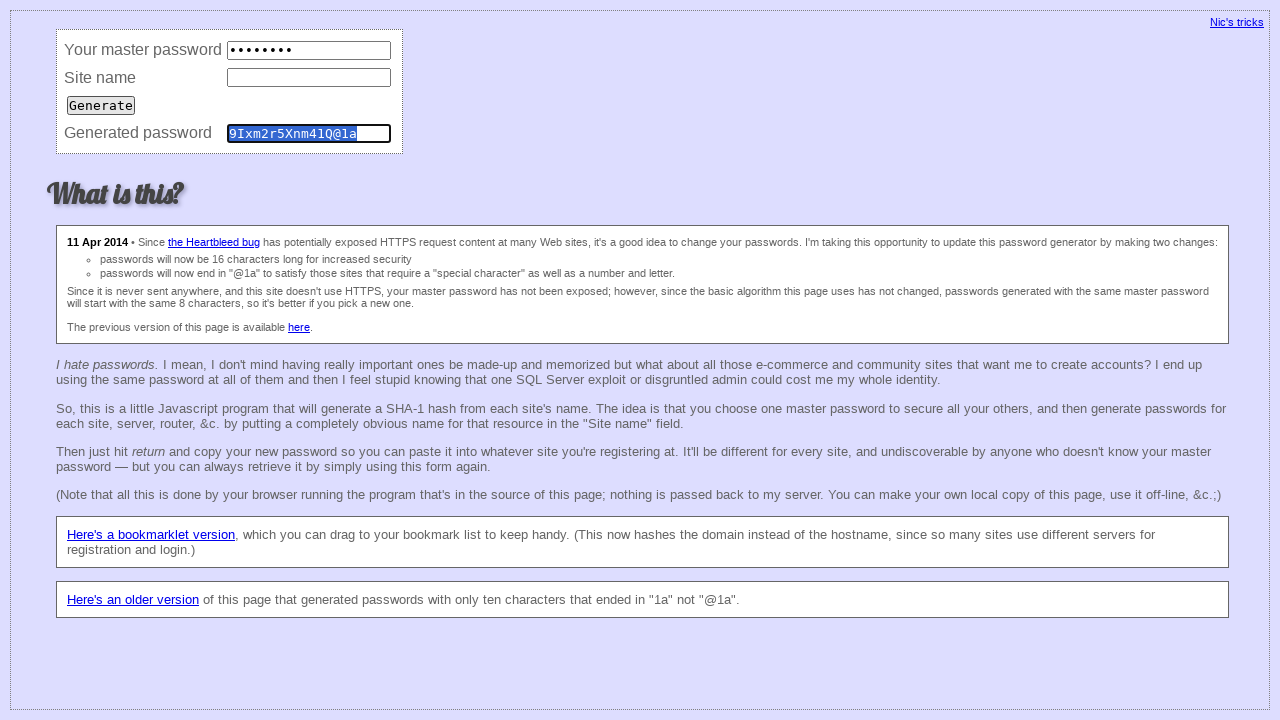

Retrieved second generated password: '9Ixm2r5Xnm41Q@1a'
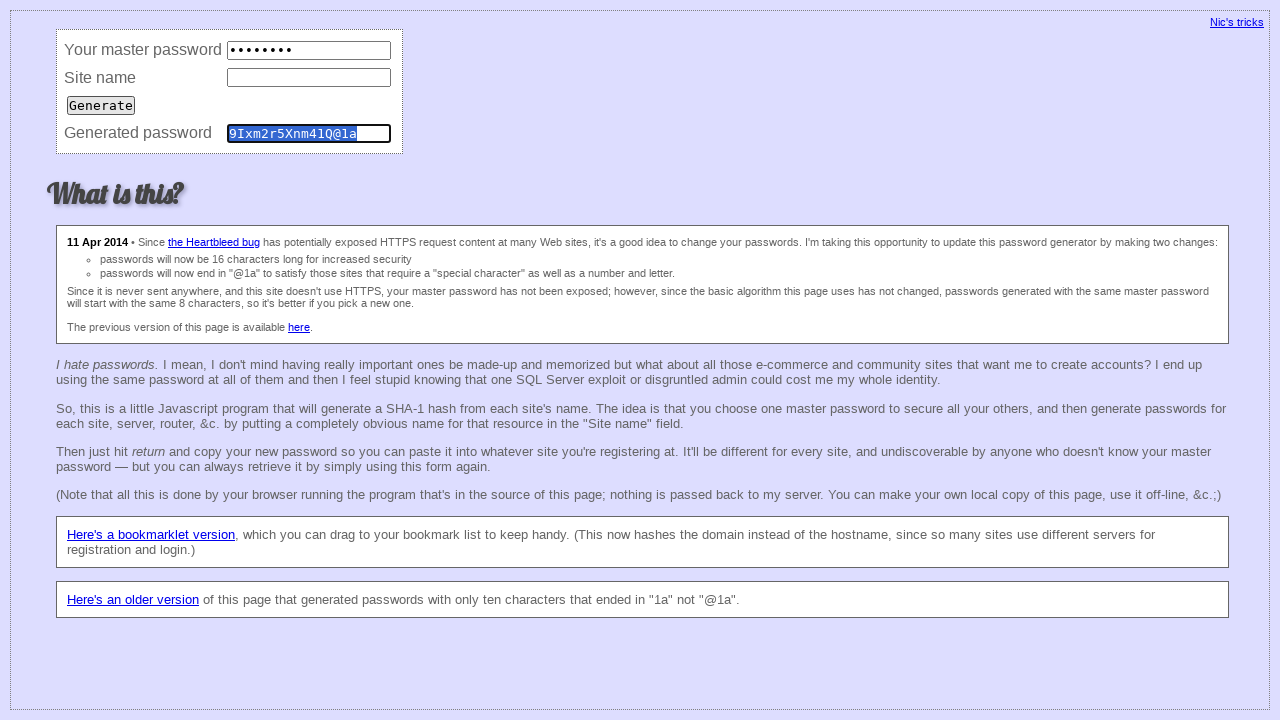

Verified second password matches expected value '9Ixm2r5Xnm41Q@1a'
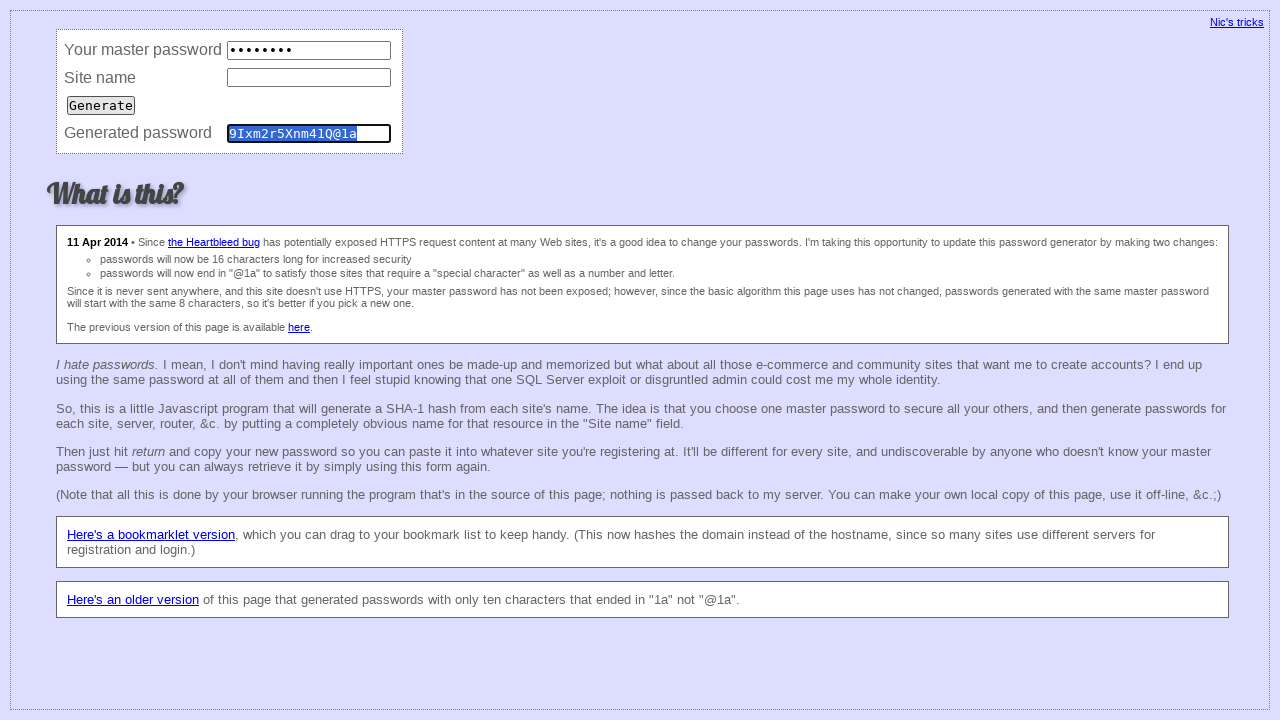

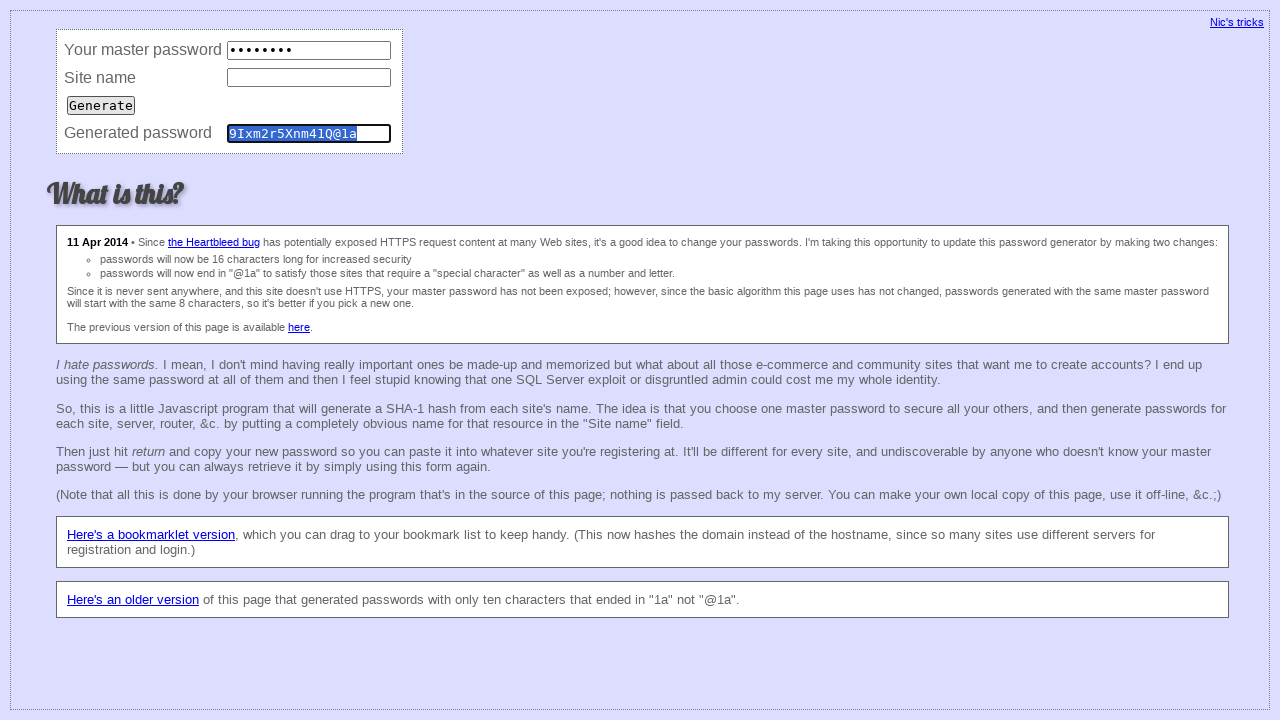